Solves a mathematical captcha by calculating a formula based on a displayed value, then fills the answer and submits the form with checkbox selections

Starting URL: http://suninjuly.github.io/math.html

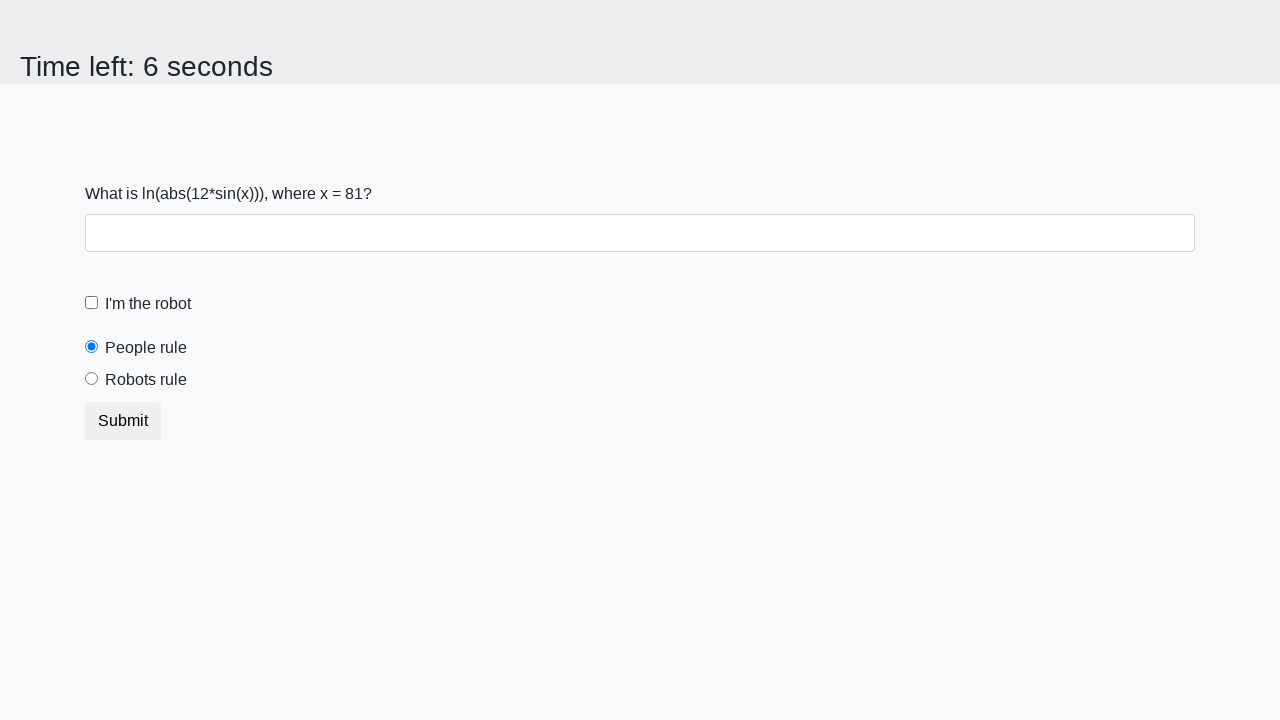

Located the input value element
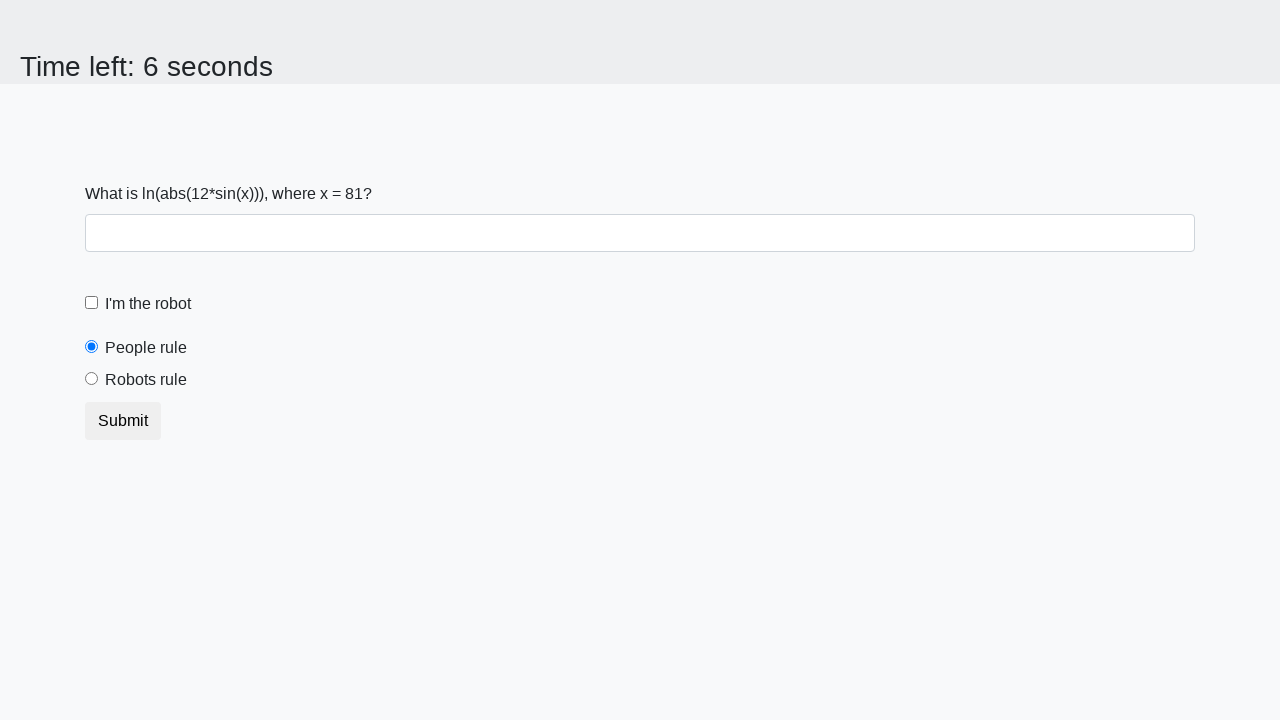

Retrieved input value: 81
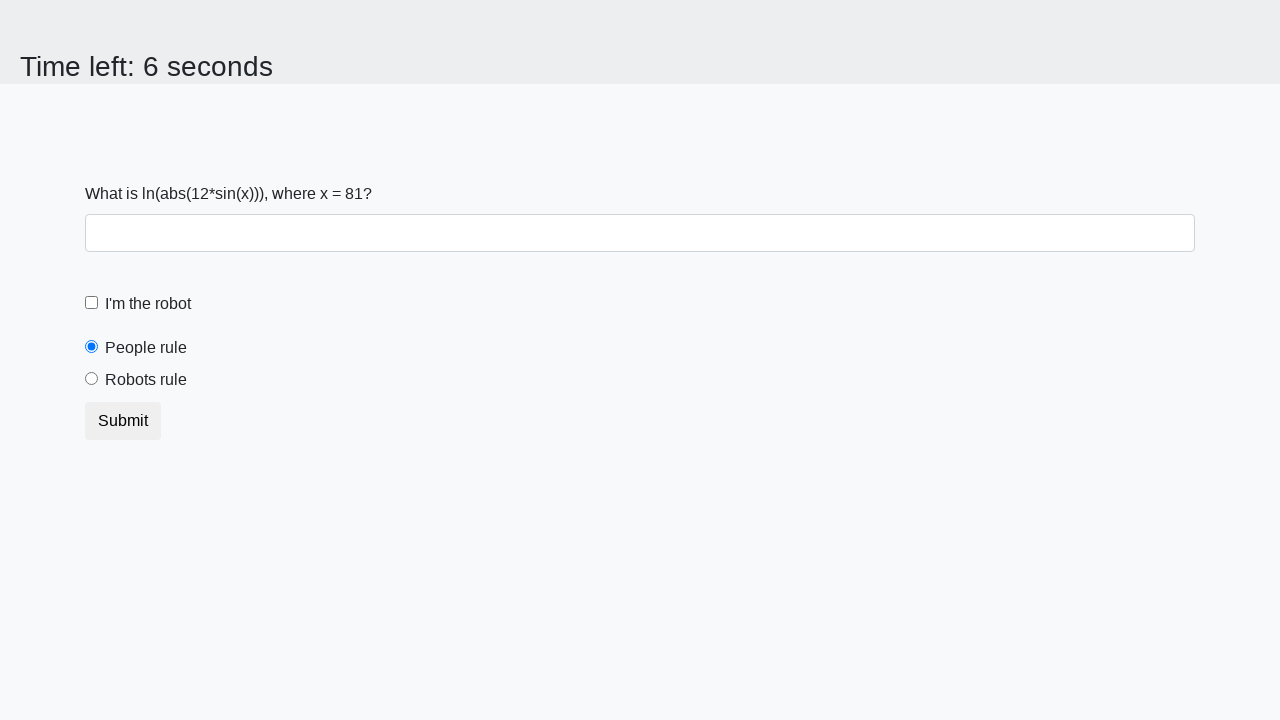

Calculated formula result: 2.022693387519537
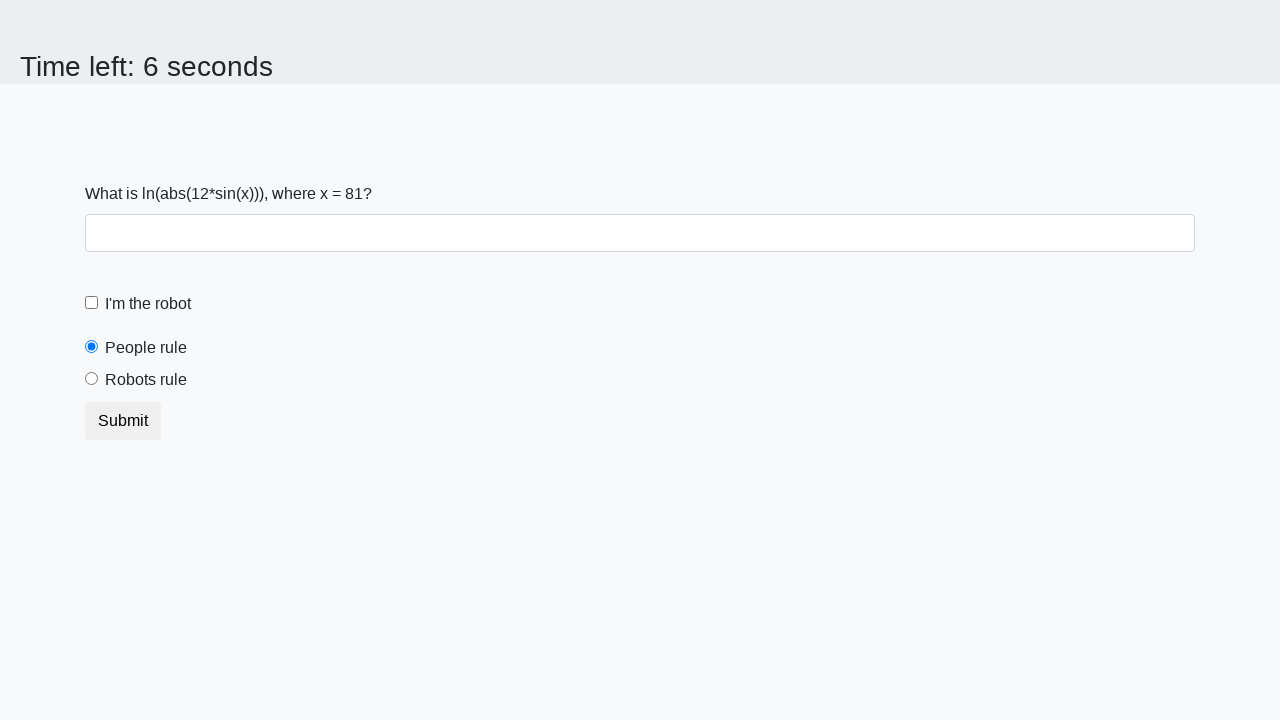

Filled answer field with calculated value on #answer
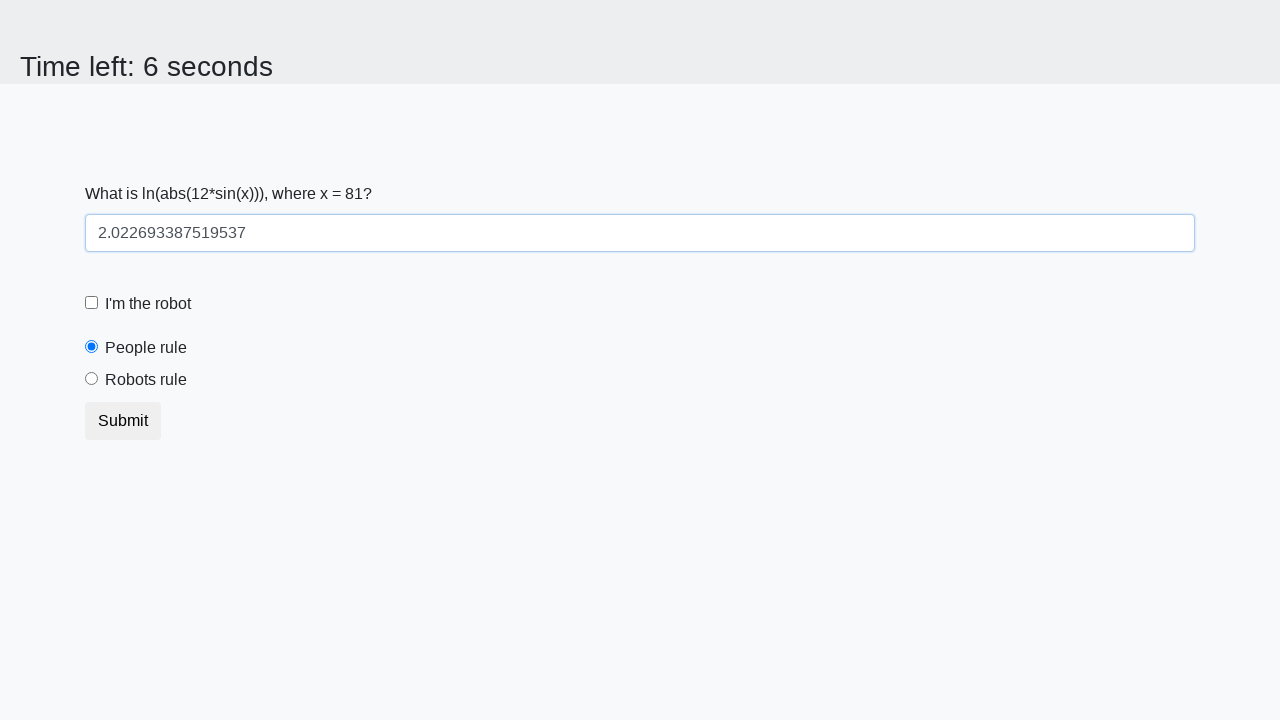

Clicked the robot checkbox at (92, 303) on #robotCheckbox
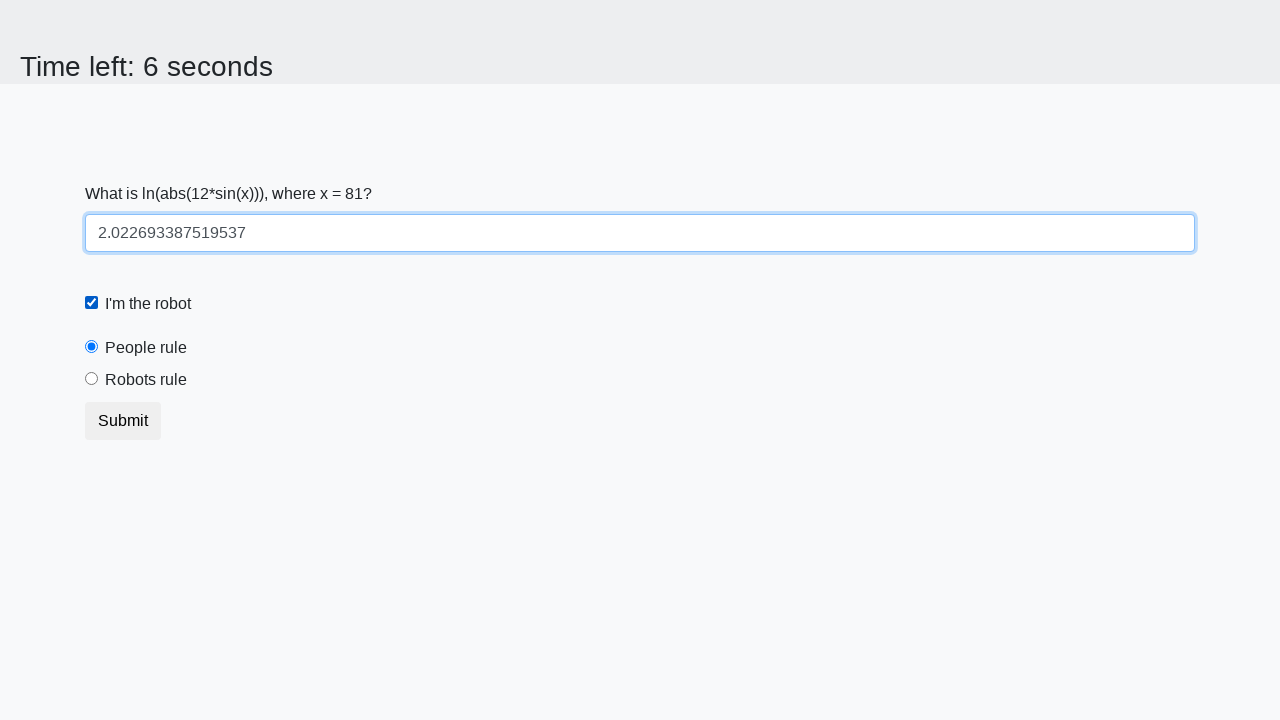

Clicked the robots rule radio button at (92, 379) on #robotsRule
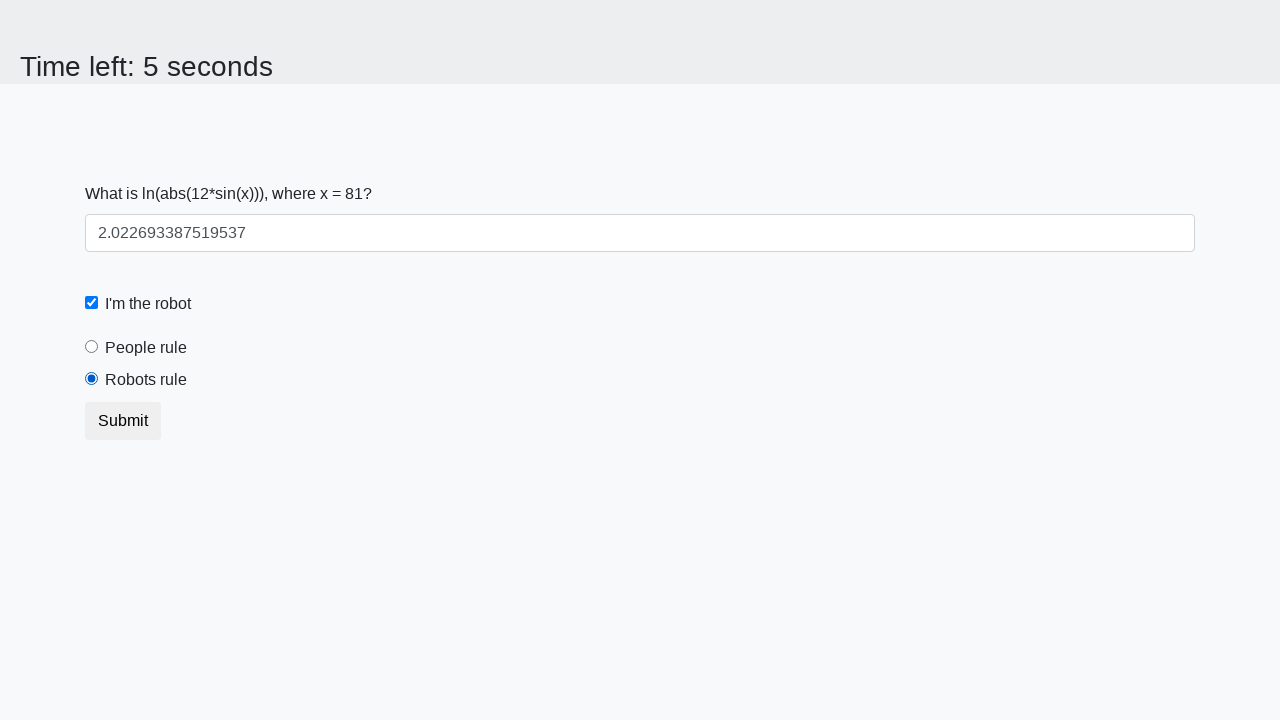

Clicked submit button to submit the form at (123, 421) on button.btn
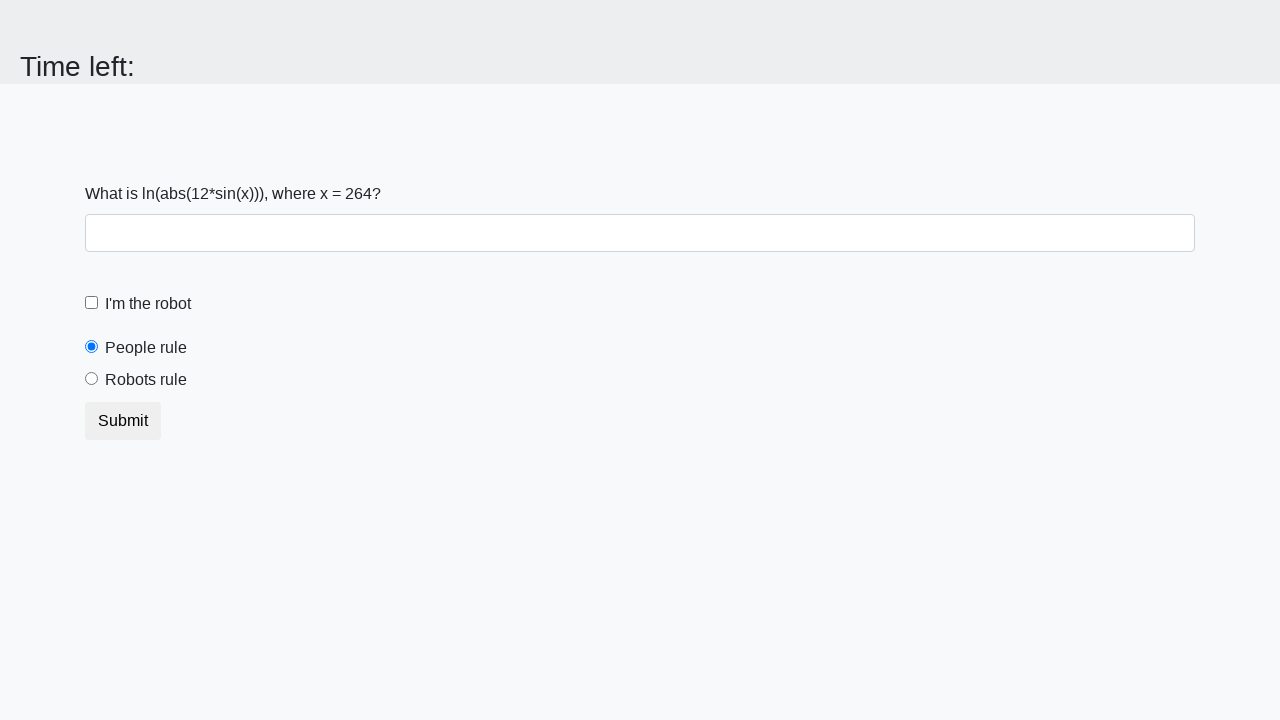

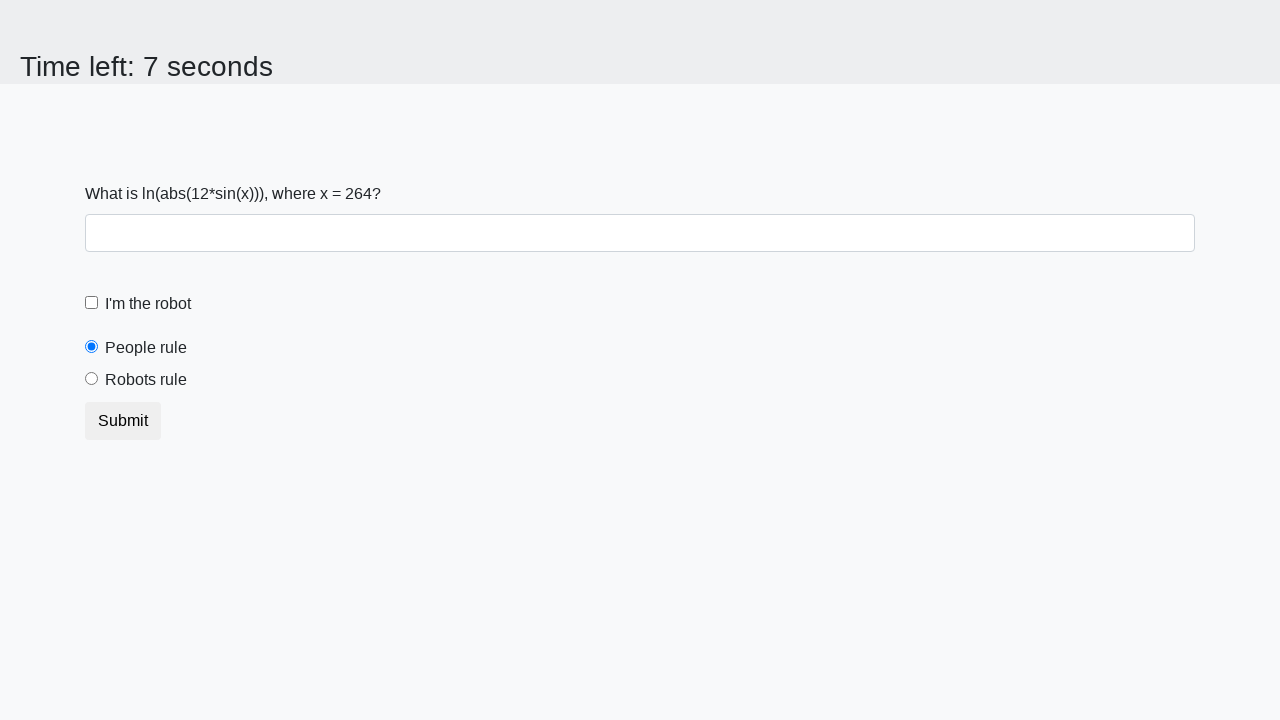